Tests datalist input by clicking the input field and typing a city name to select from suggestions

Starting URL: https://www.selenium.dev/selenium/web/web-form.html

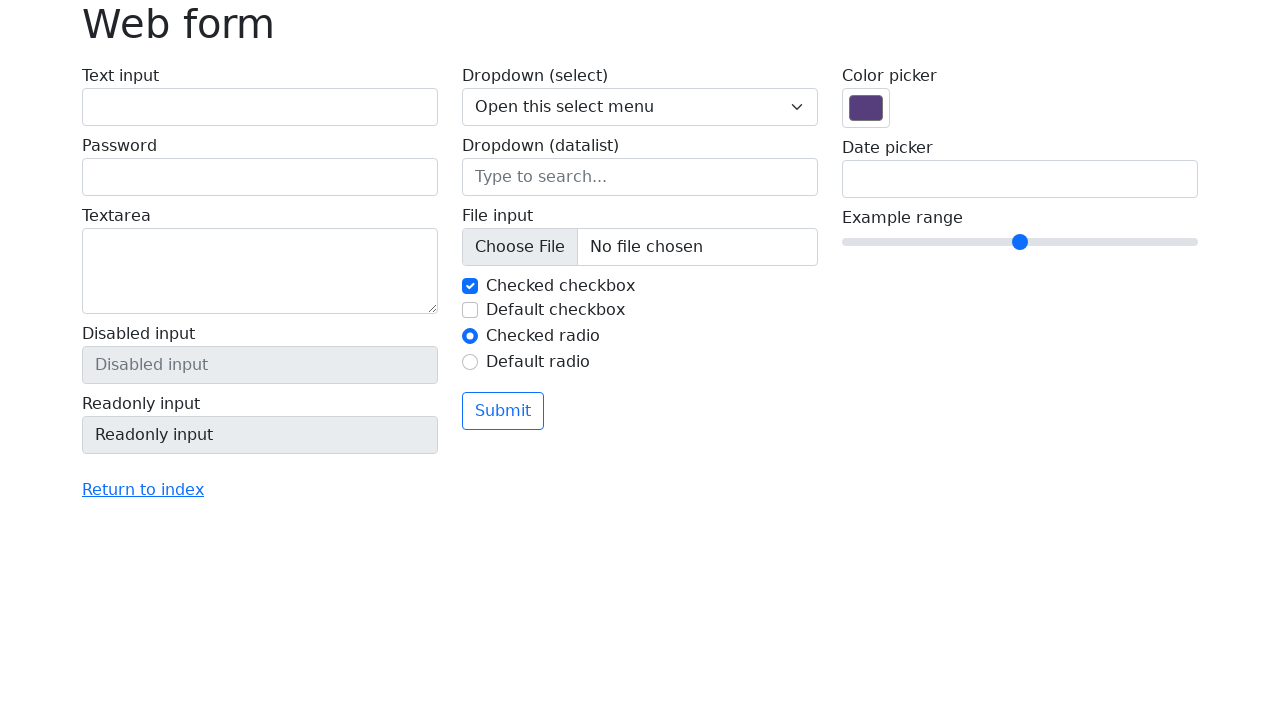

Clicked on the datalist input field at (640, 177) on input[name='my-datalist']
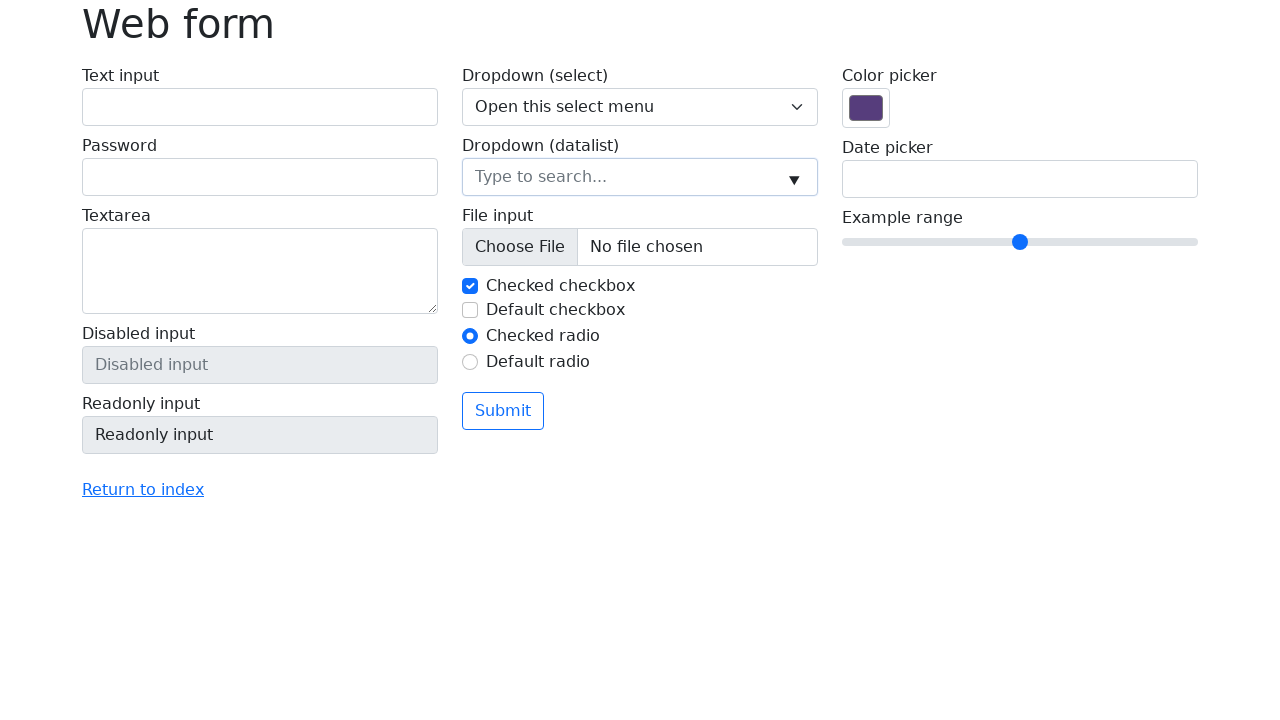

Typed 'San Francisco' into the datalist input field on input[name='my-datalist']
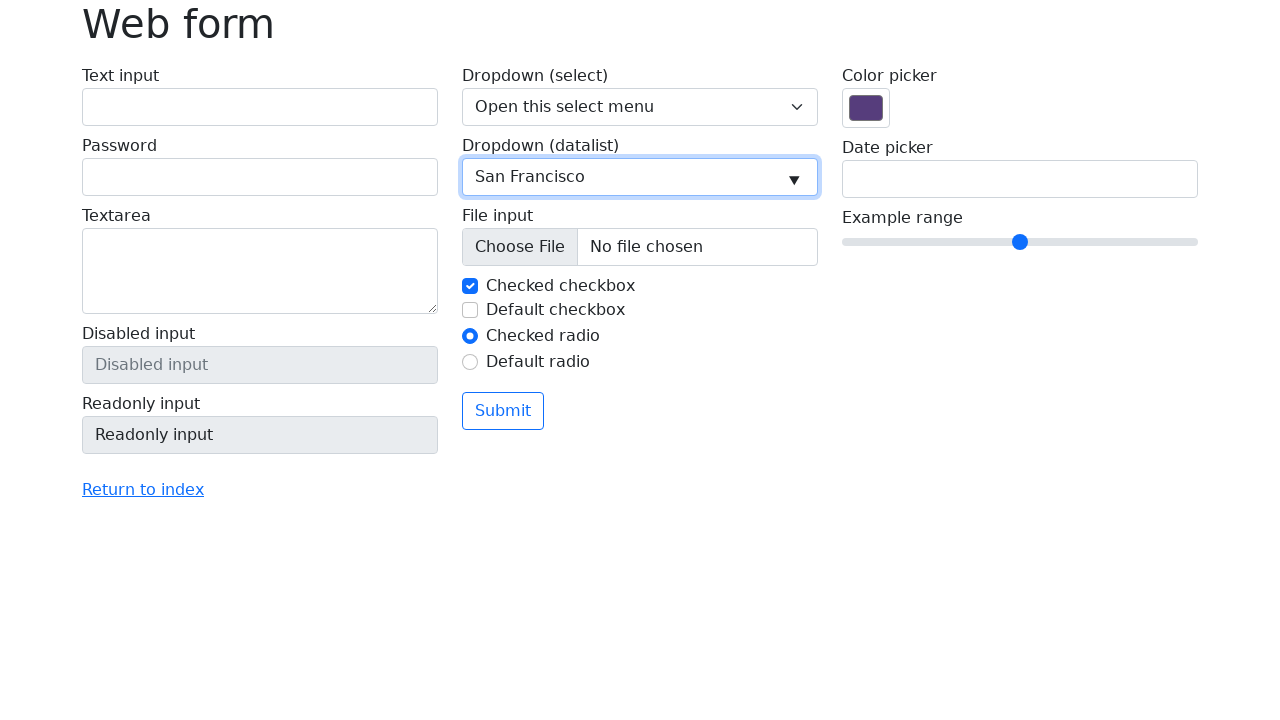

Clicked on the datalist input field again to confirm selection at (640, 177) on input[name='my-datalist']
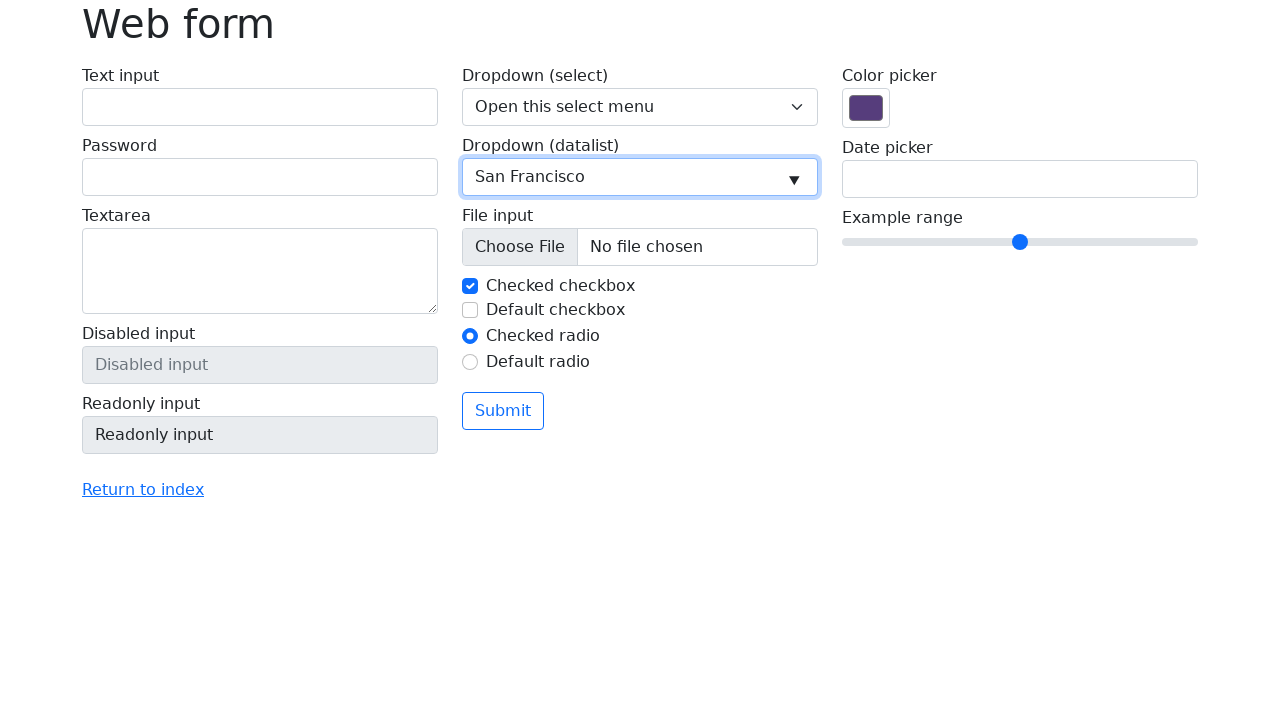

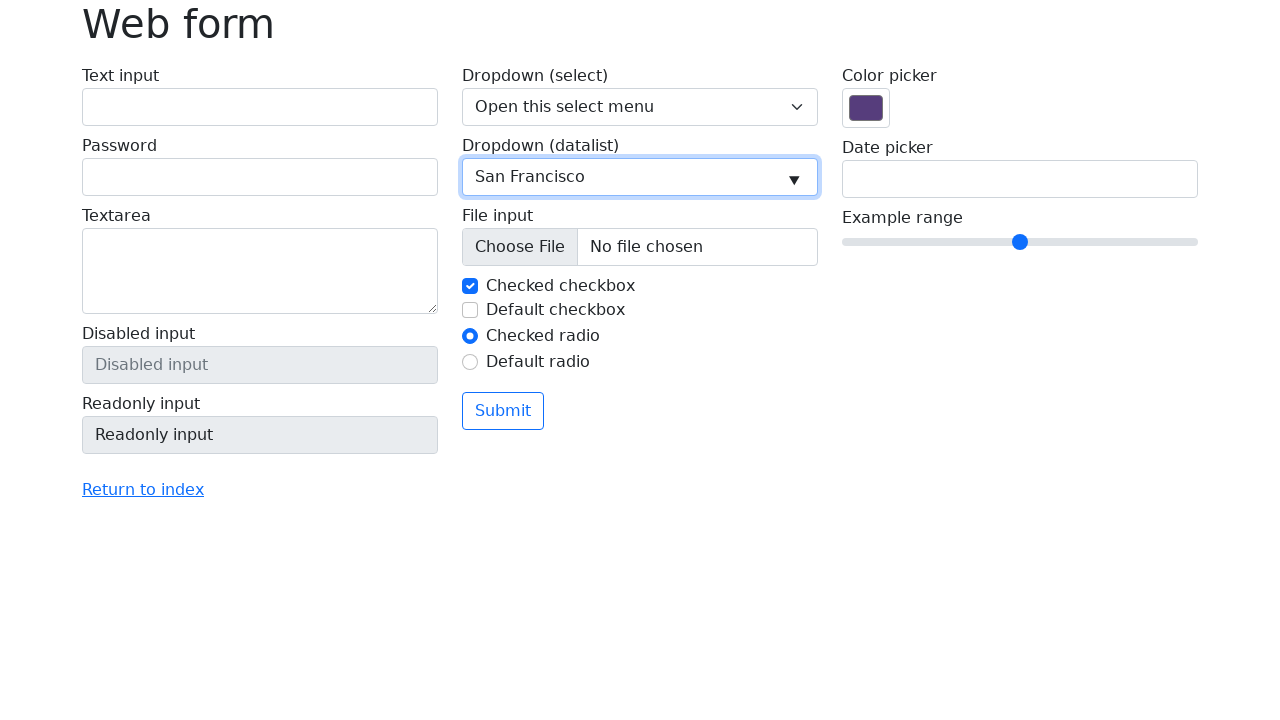